Verifies that the page title of the OrangeHRM login page is correct

Starting URL: https://opensource-demo.orangehrmlive.com/web/index.php/auth/login

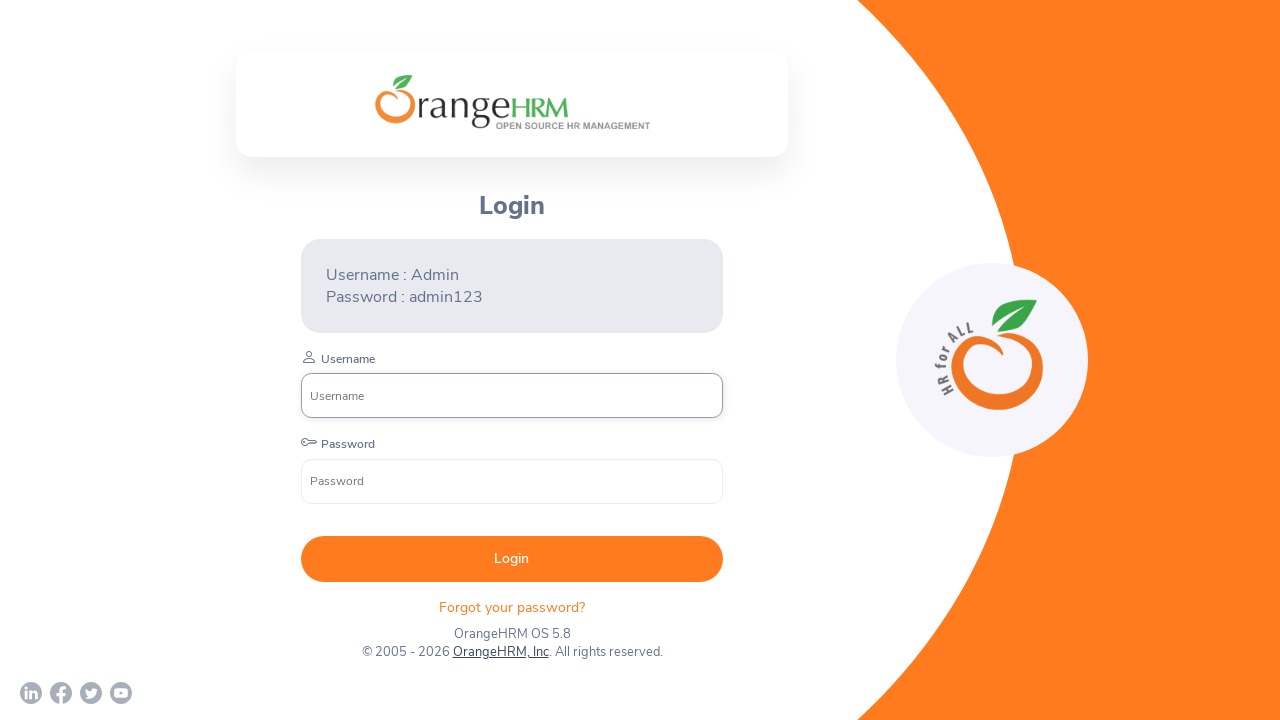

Waited for OrangeHRM login page to fully load (domcontentloaded)
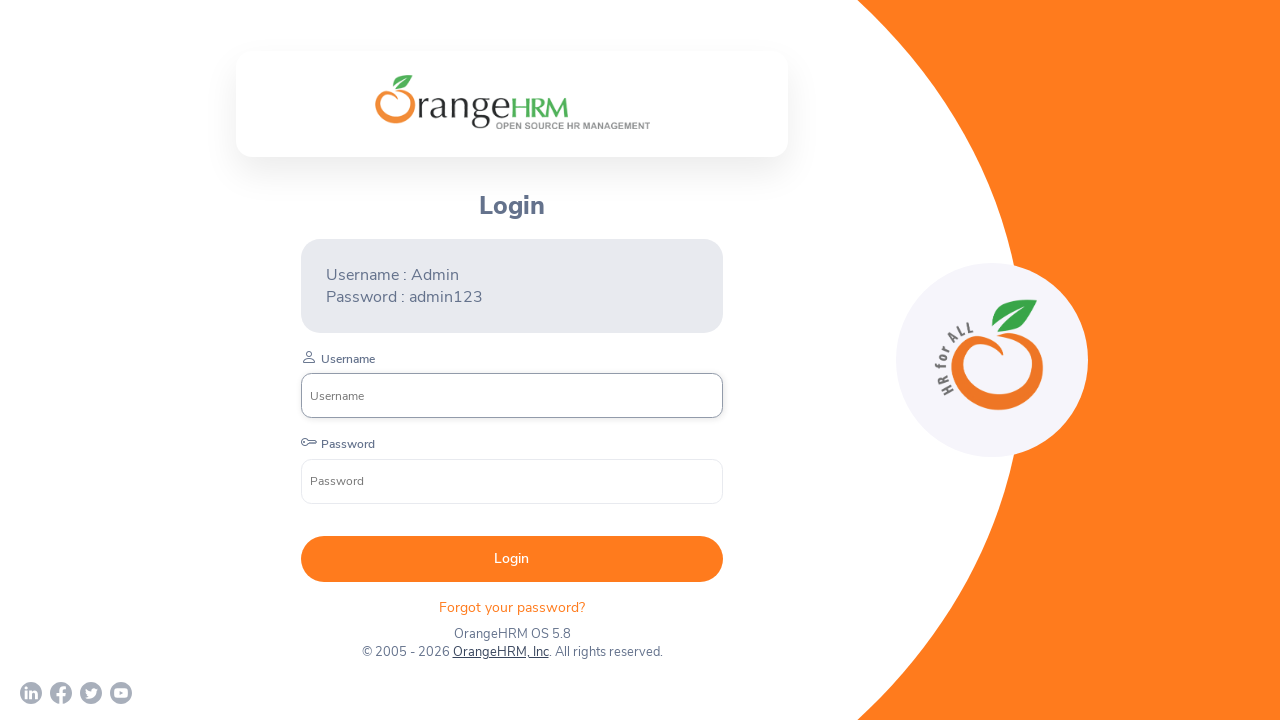

Verified page title is 'OrangeHRM'
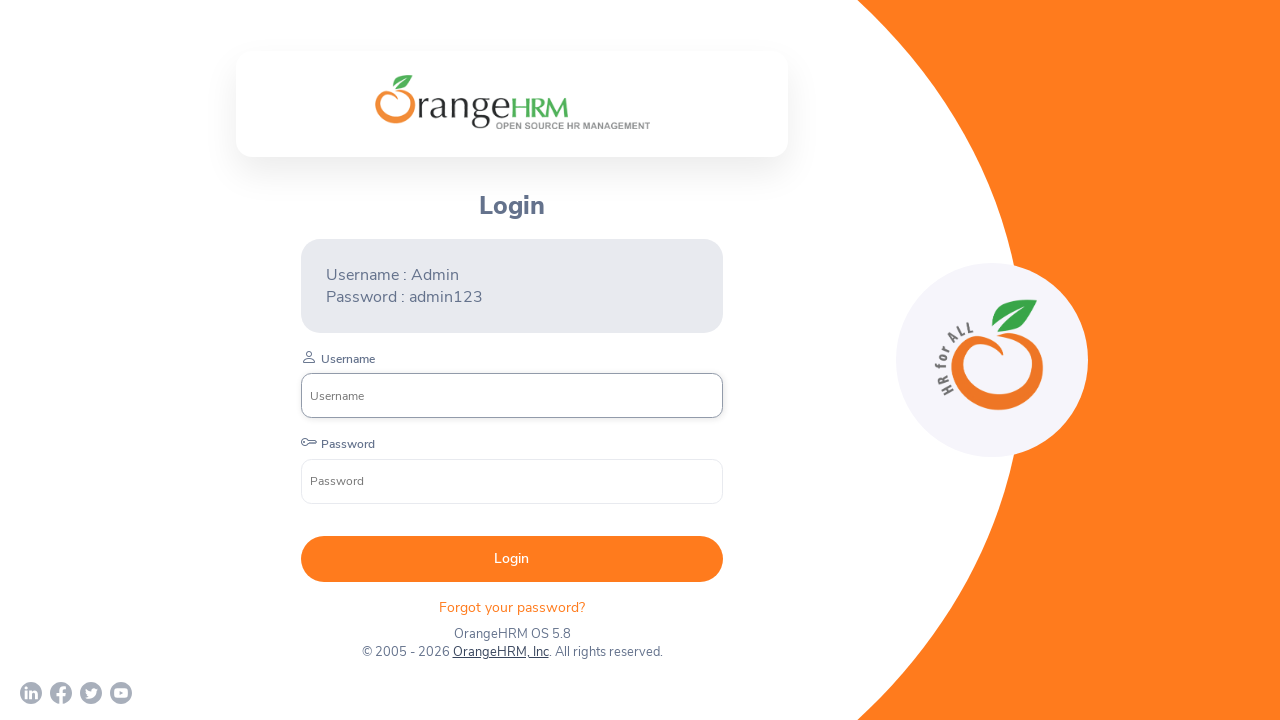

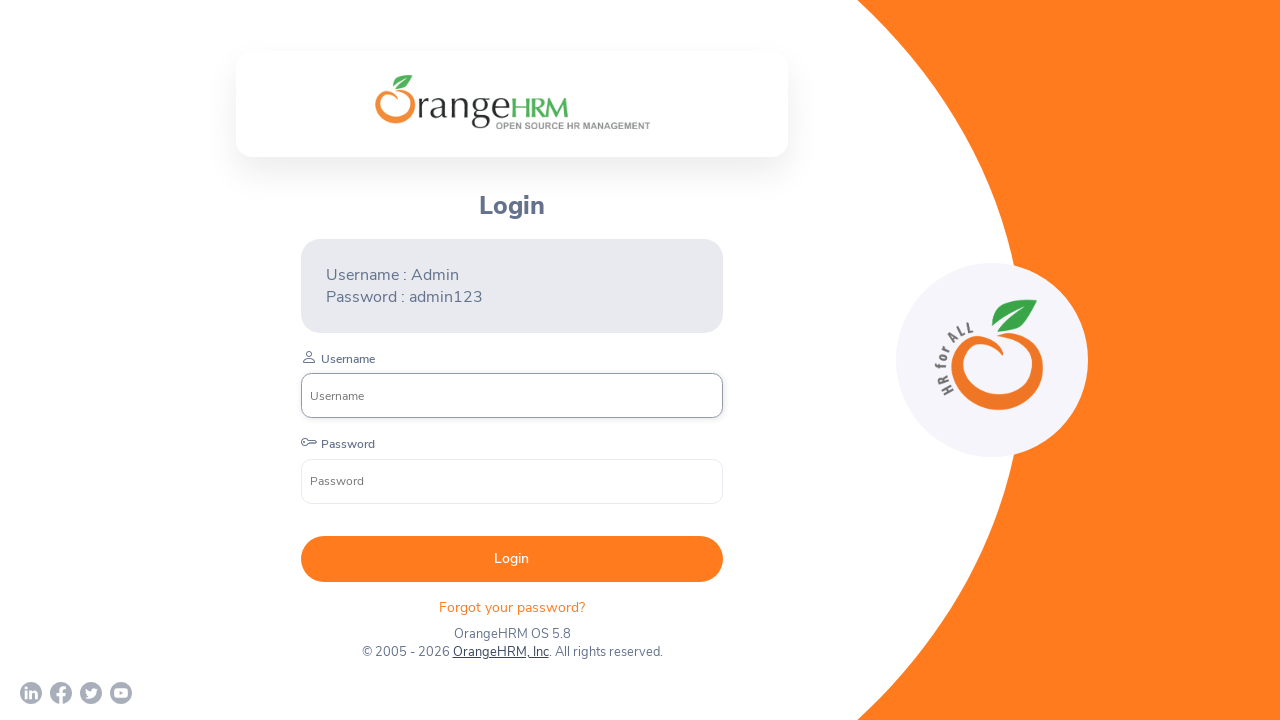